Tests dropdown passenger selector functionality by opening the passenger info dropdown and incrementing the adult passenger count 3 times using the increment button.

Starting URL: https://rahulshettyacademy.com/dropdownsPractise/#

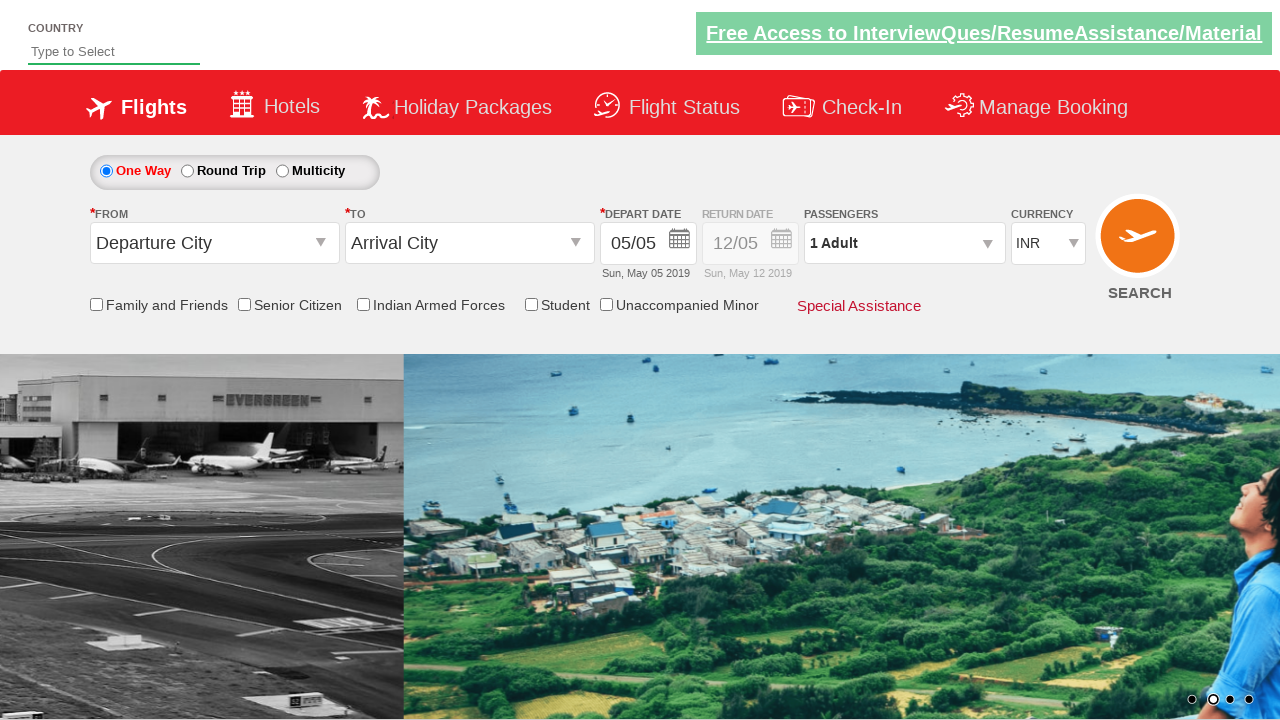

Clicked passenger info dropdown to open it at (904, 243) on #divpaxinfo
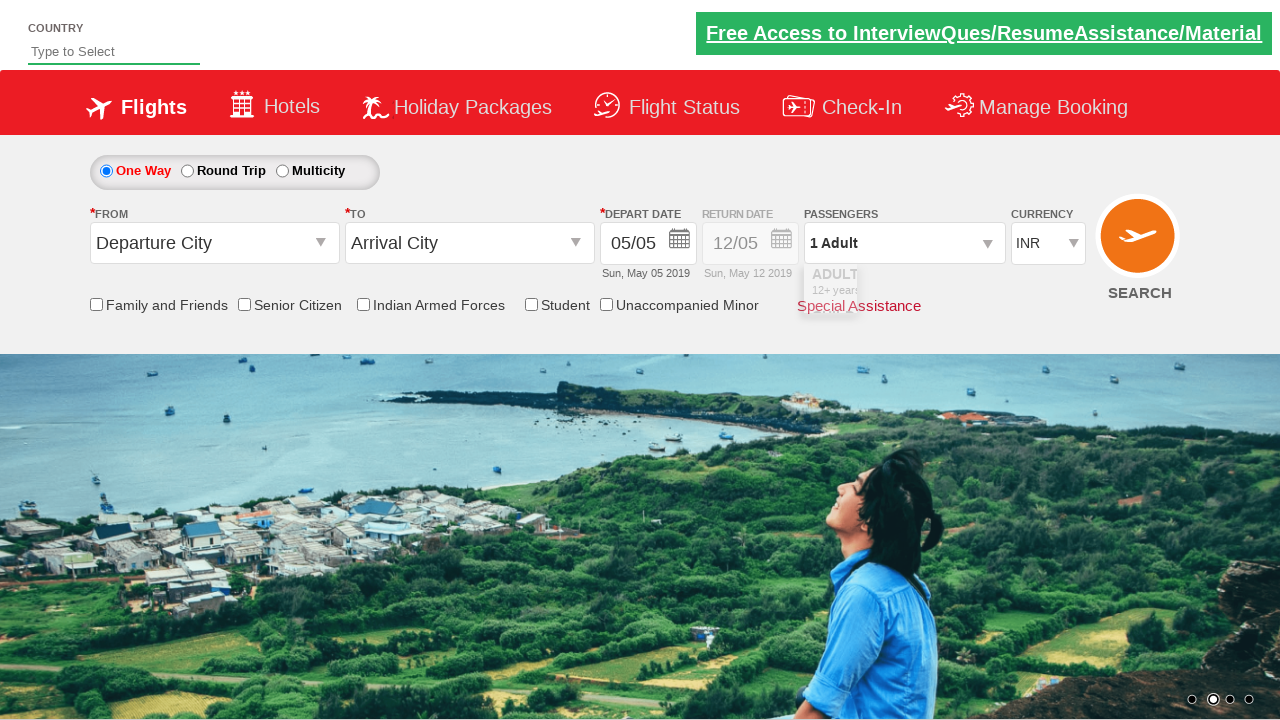

Waited for dropdown to be visible
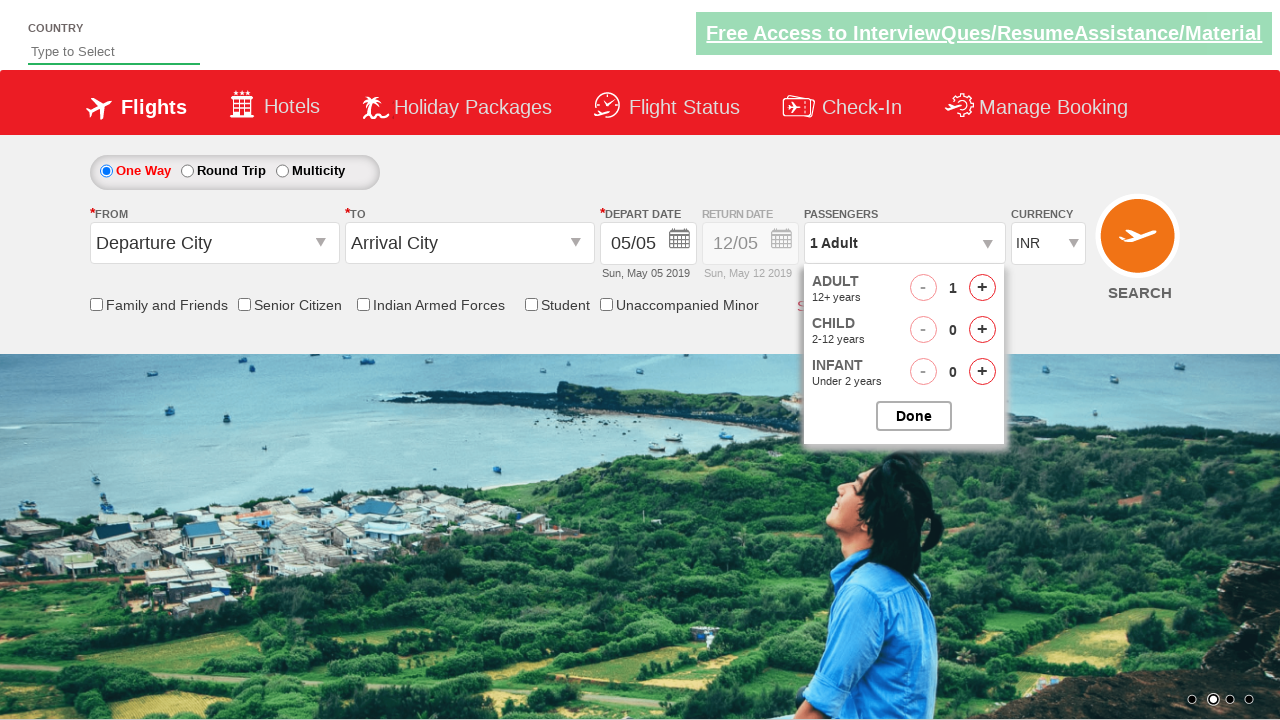

Clicked increment adult button (iteration 1 of 3) at (982, 288) on #hrefIncAdt
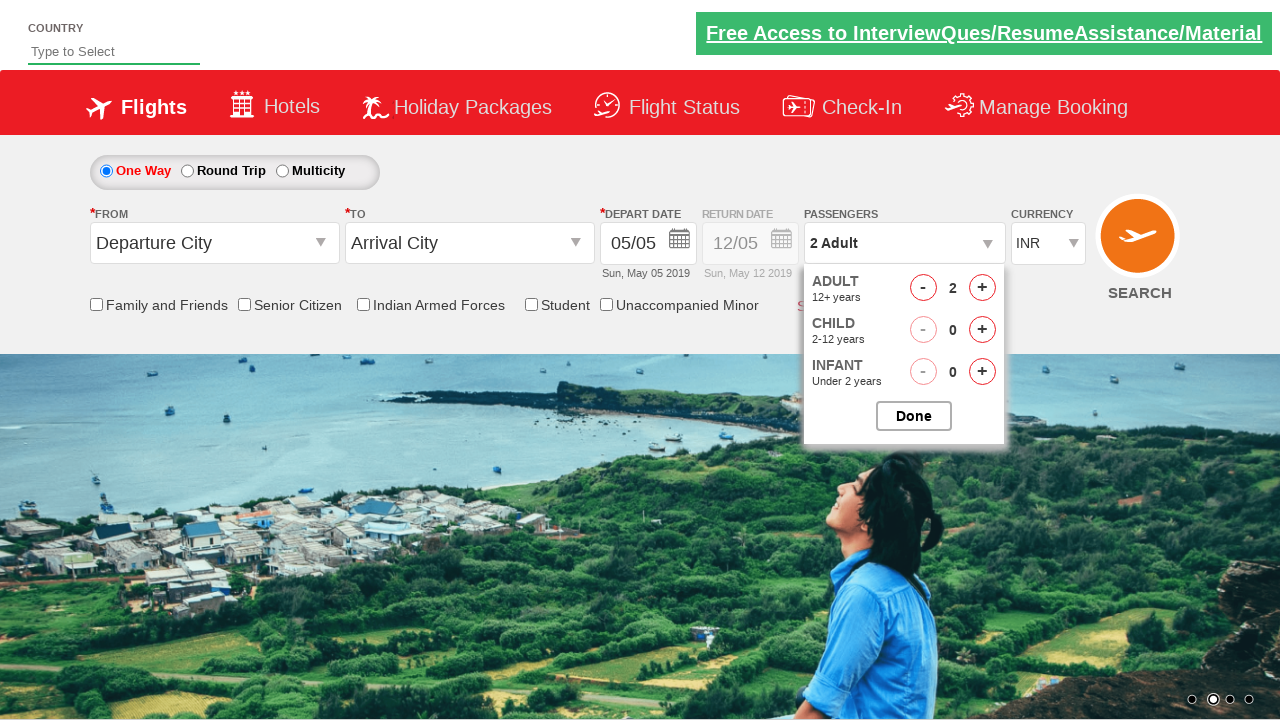

Clicked increment adult button (iteration 2 of 3) at (982, 288) on #hrefIncAdt
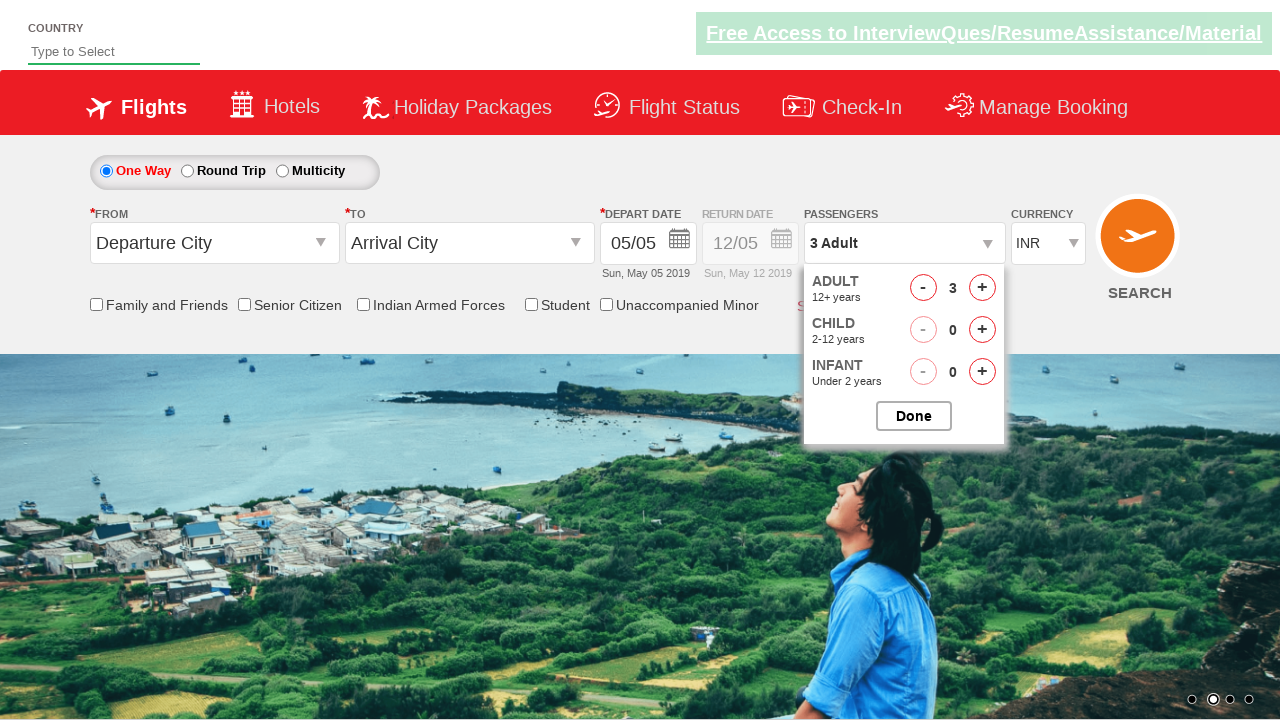

Clicked increment adult button (iteration 3 of 3) at (982, 288) on #hrefIncAdt
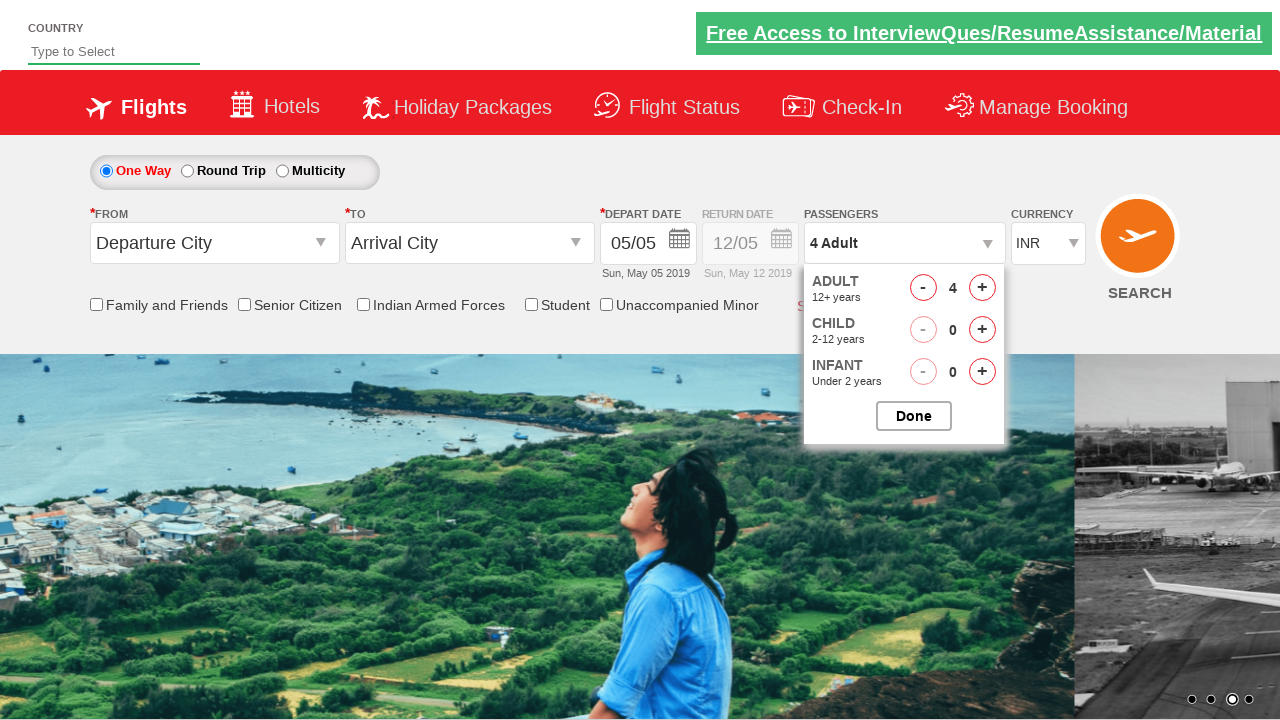

Waited briefly for UI to update after incrementing adult count
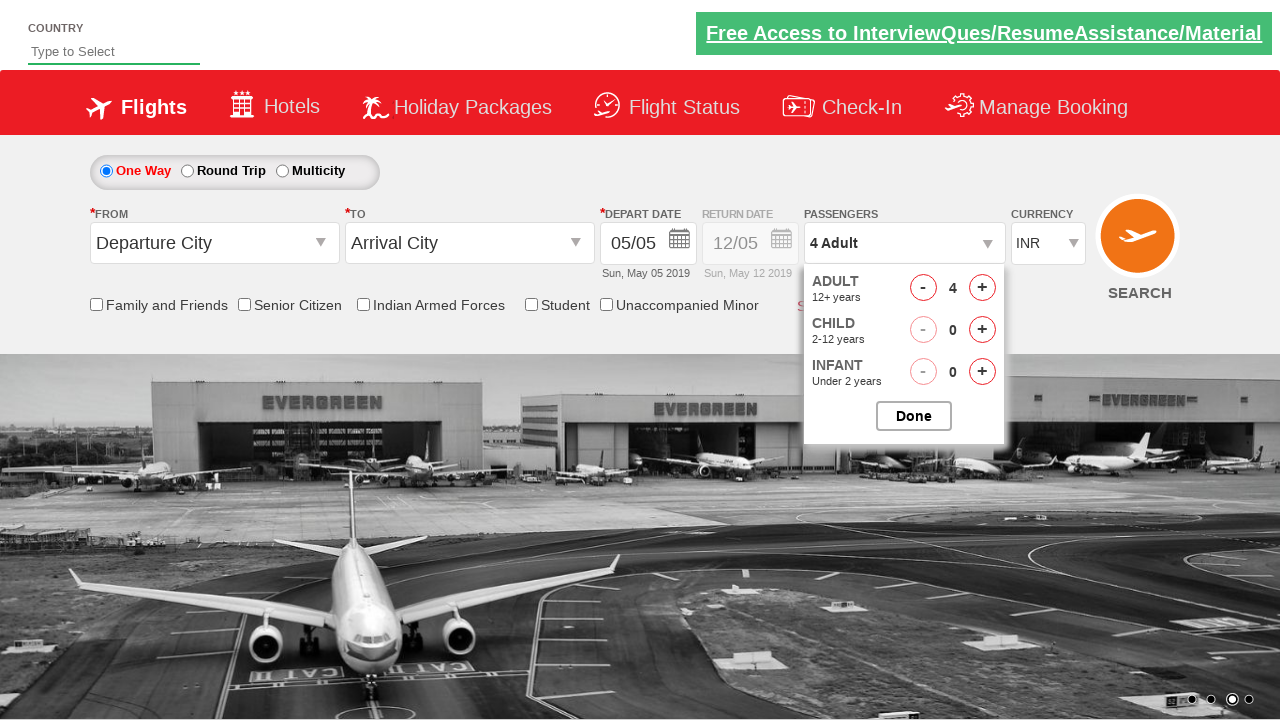

Verified dropdown with updated passenger count is visible
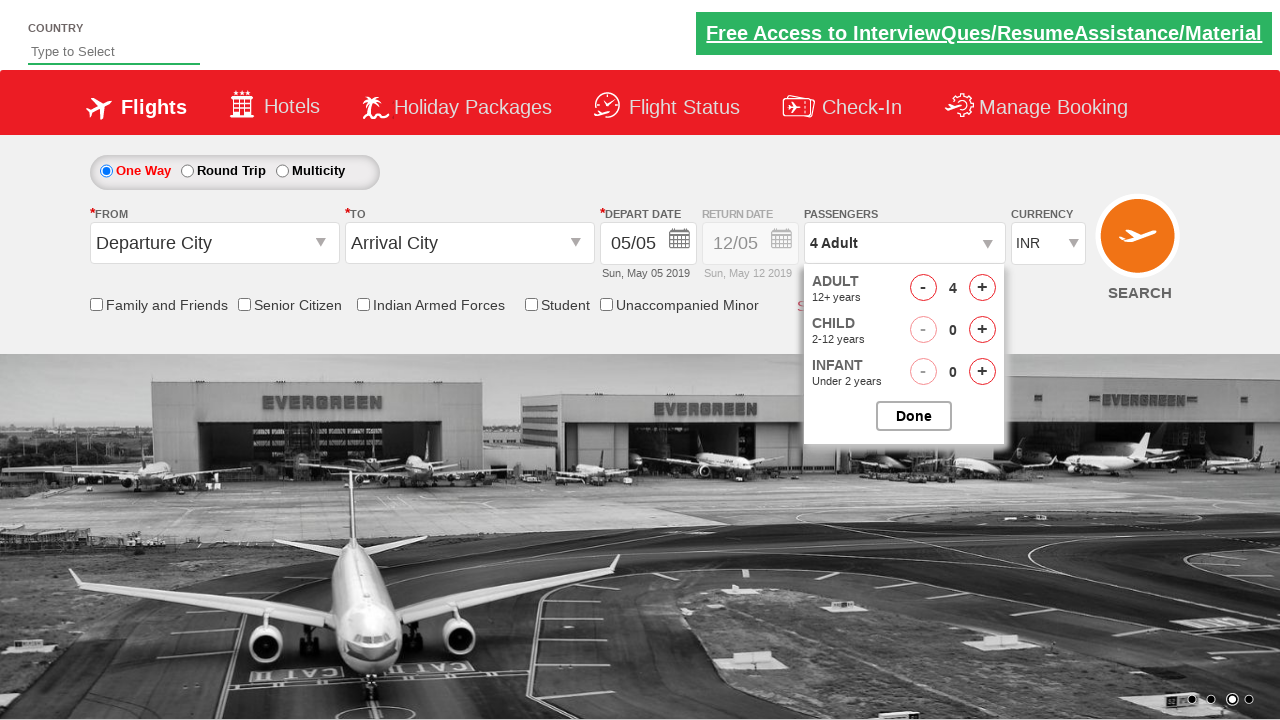

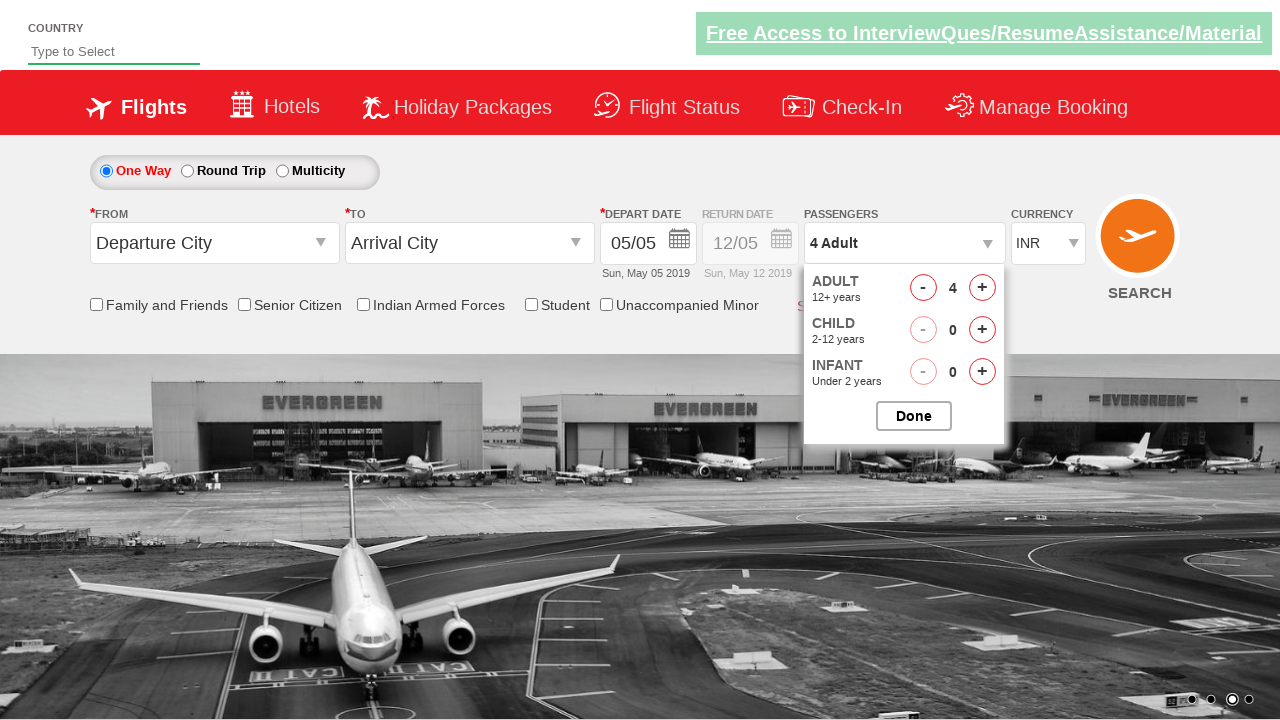